Tests JavaScript executor functionality by scrolling down and then scrolling back up on the Selenium website homepage

Starting URL: https://www.selenium.dev/

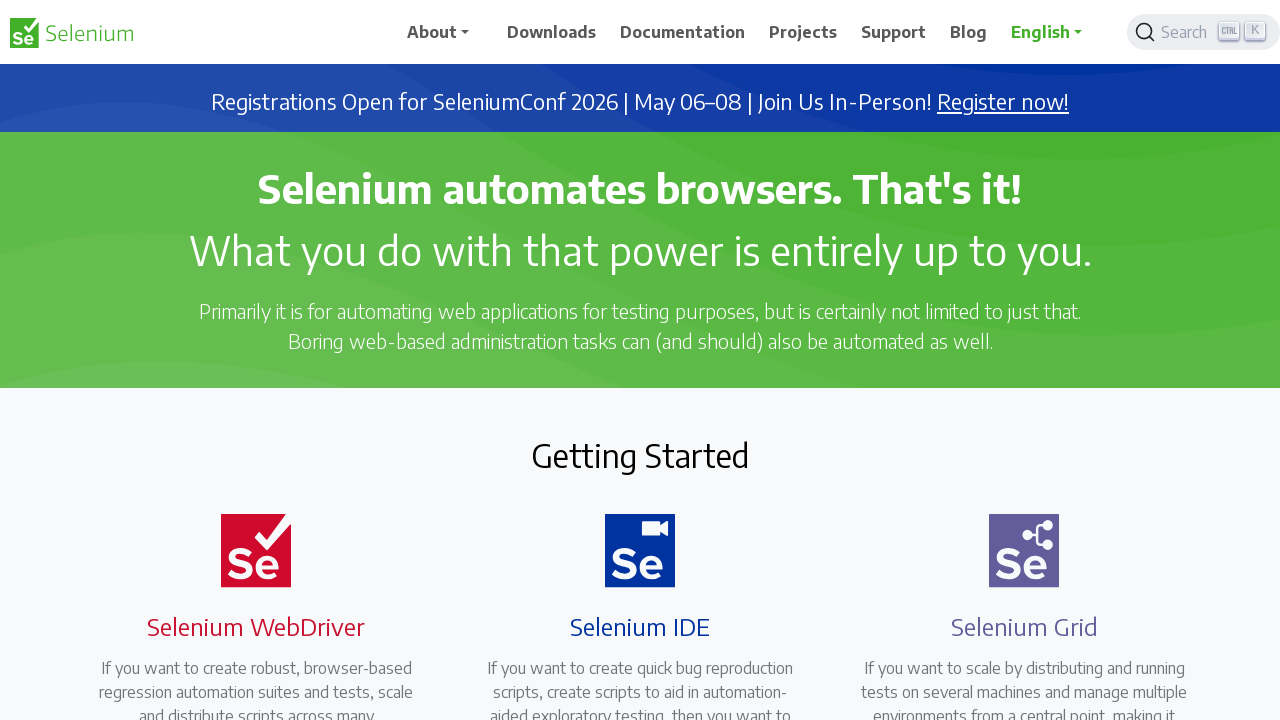

Executed JavaScript to scroll down 500 pixels on Selenium homepage
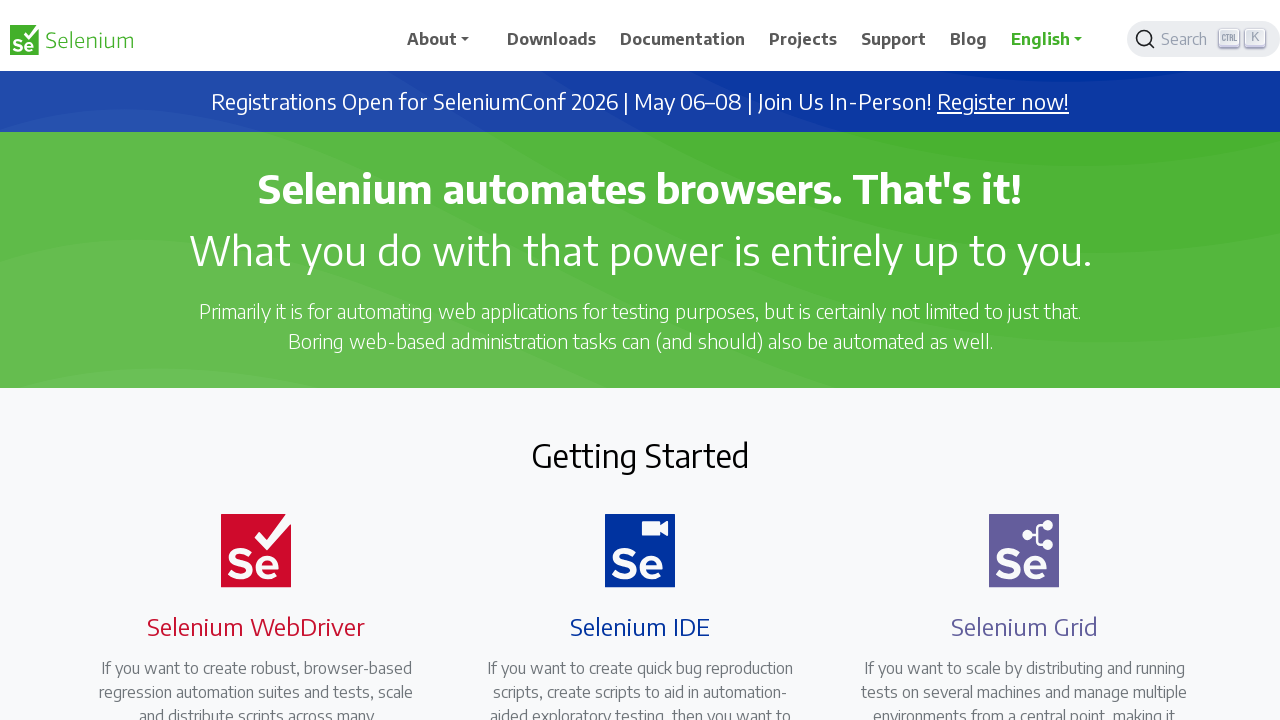

Waited 2 seconds to observe the scroll effect
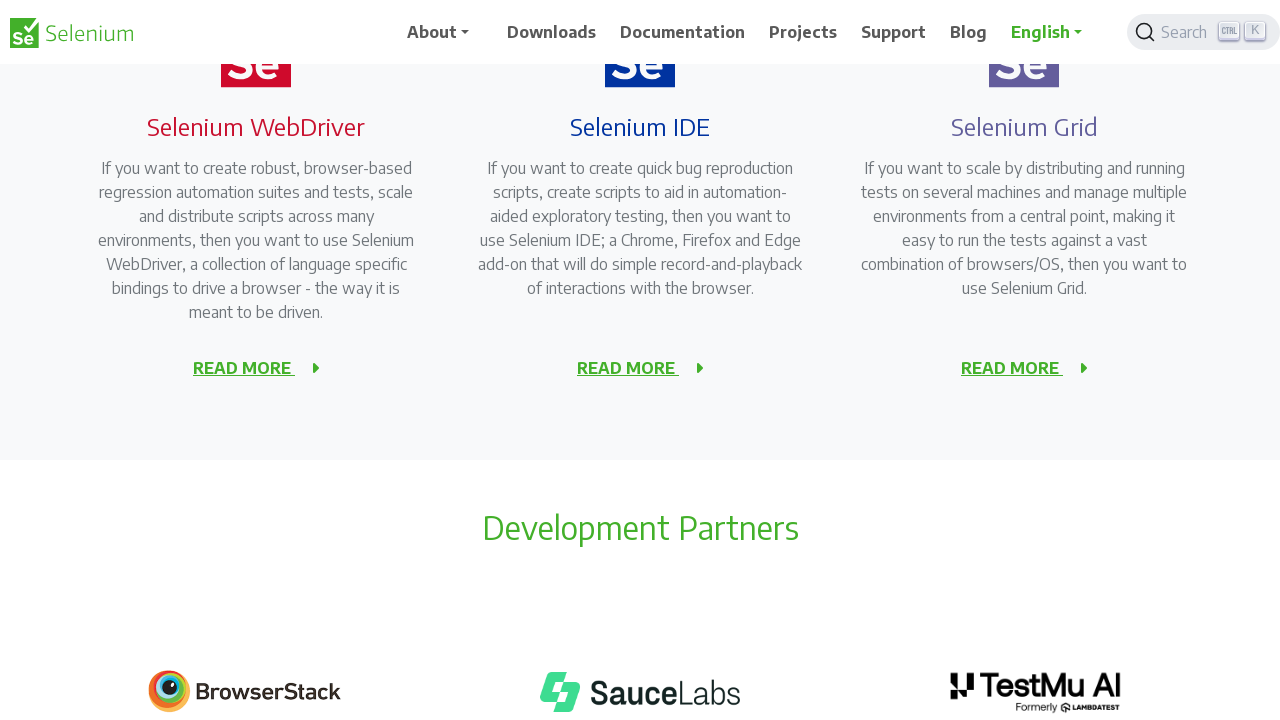

Executed JavaScript to scroll back up 500 pixels
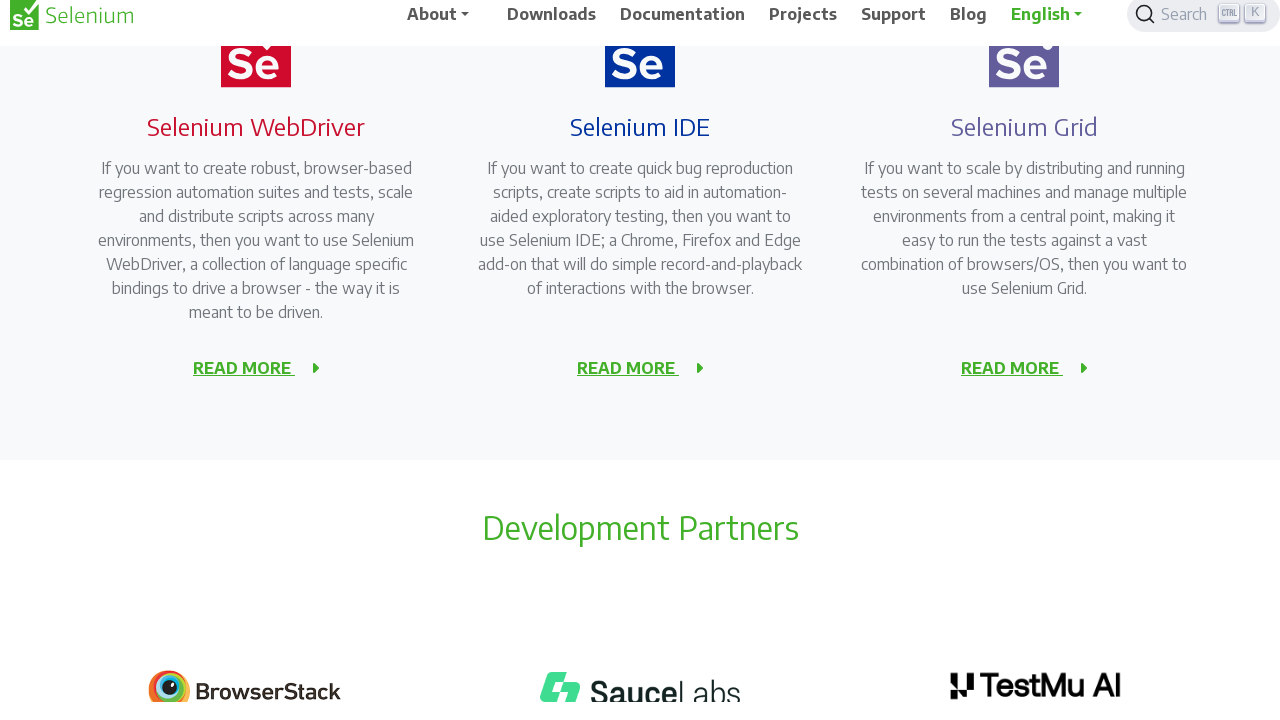

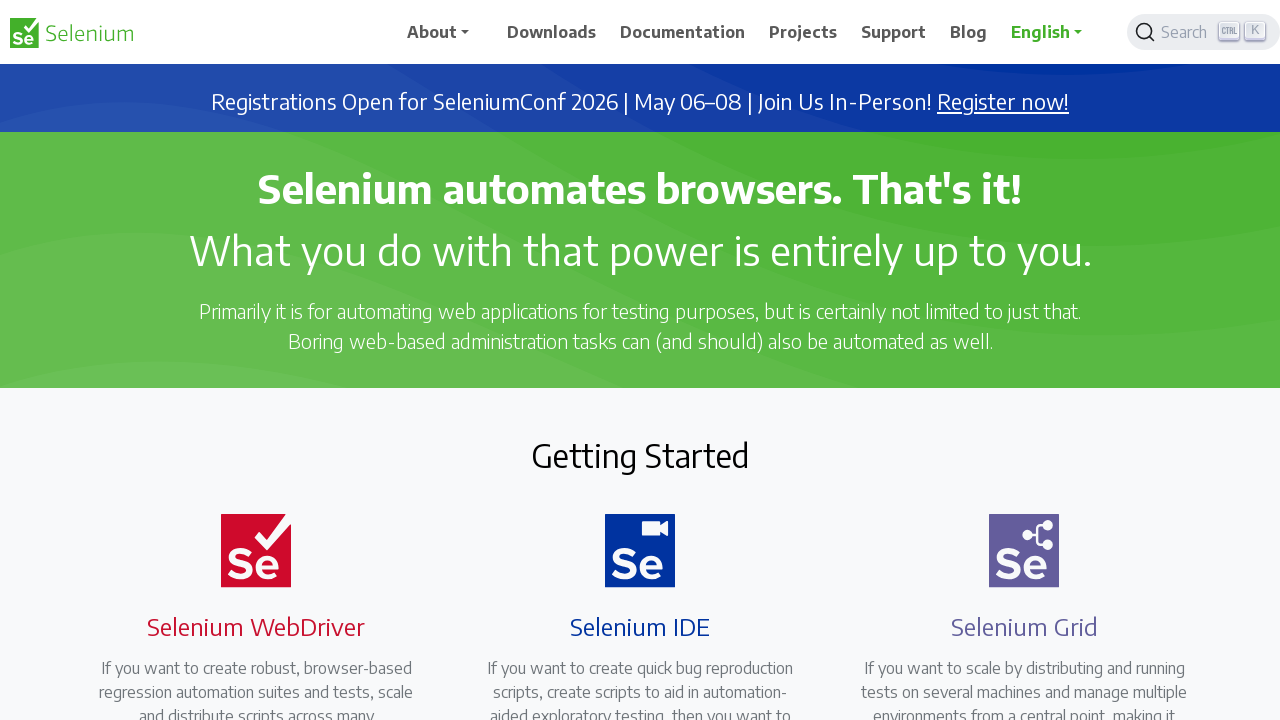